Navigates to the Listhub demo page

Starting URL: https://techydevs.com/demos/themes/html/listhub-demo/listhub/index.html

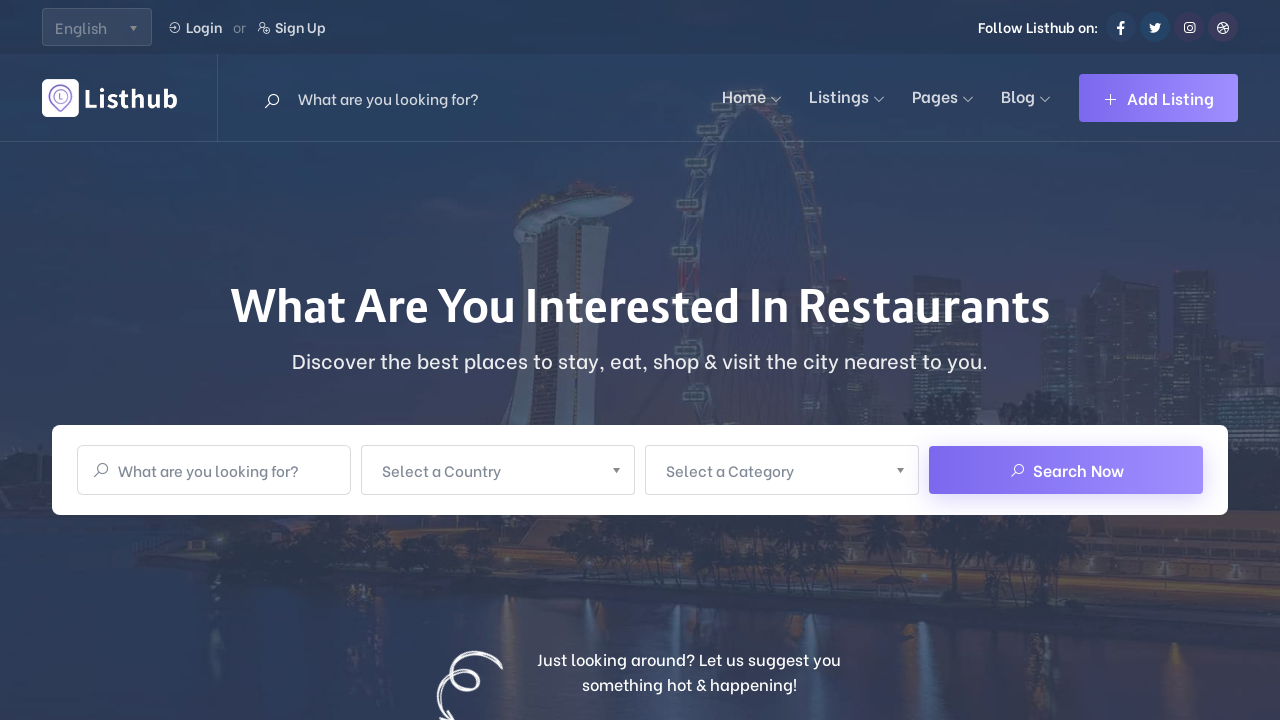

Navigated to Listhub demo page and waited for DOM to load
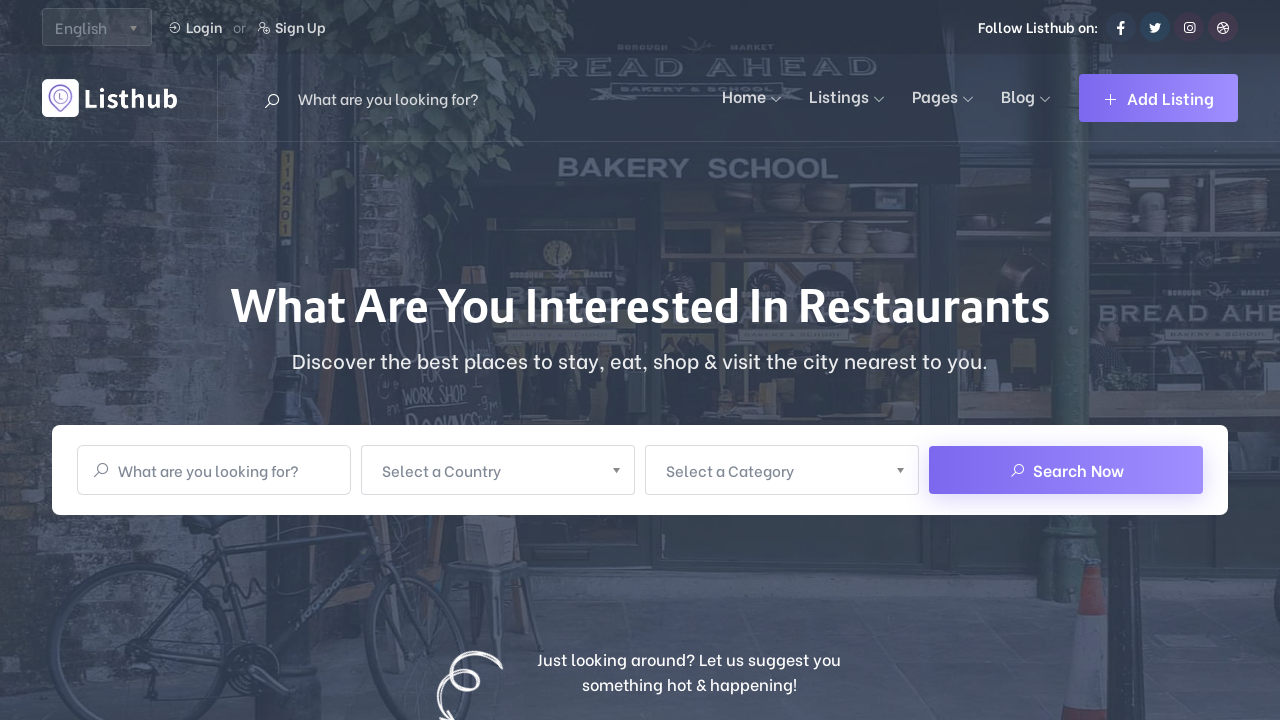

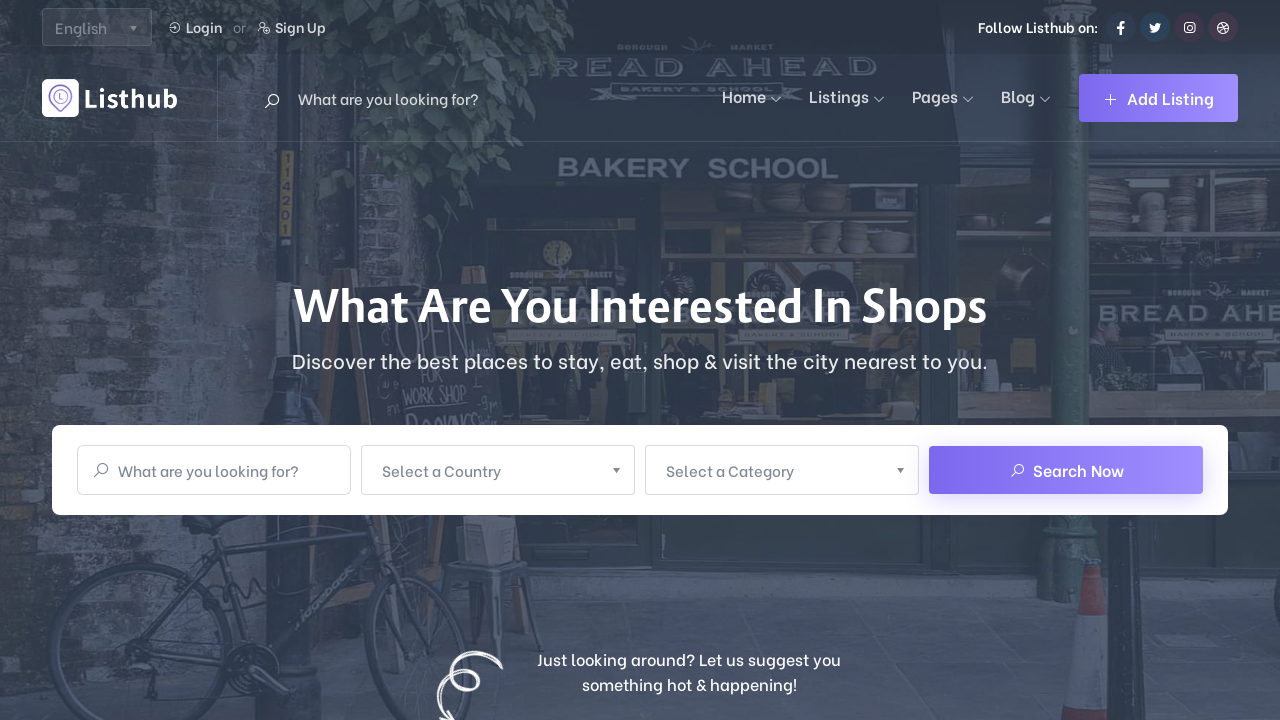